Tests clicking the X icon to dismiss error message after failed login attempt

Starting URL: https://www.saucedemo.com/

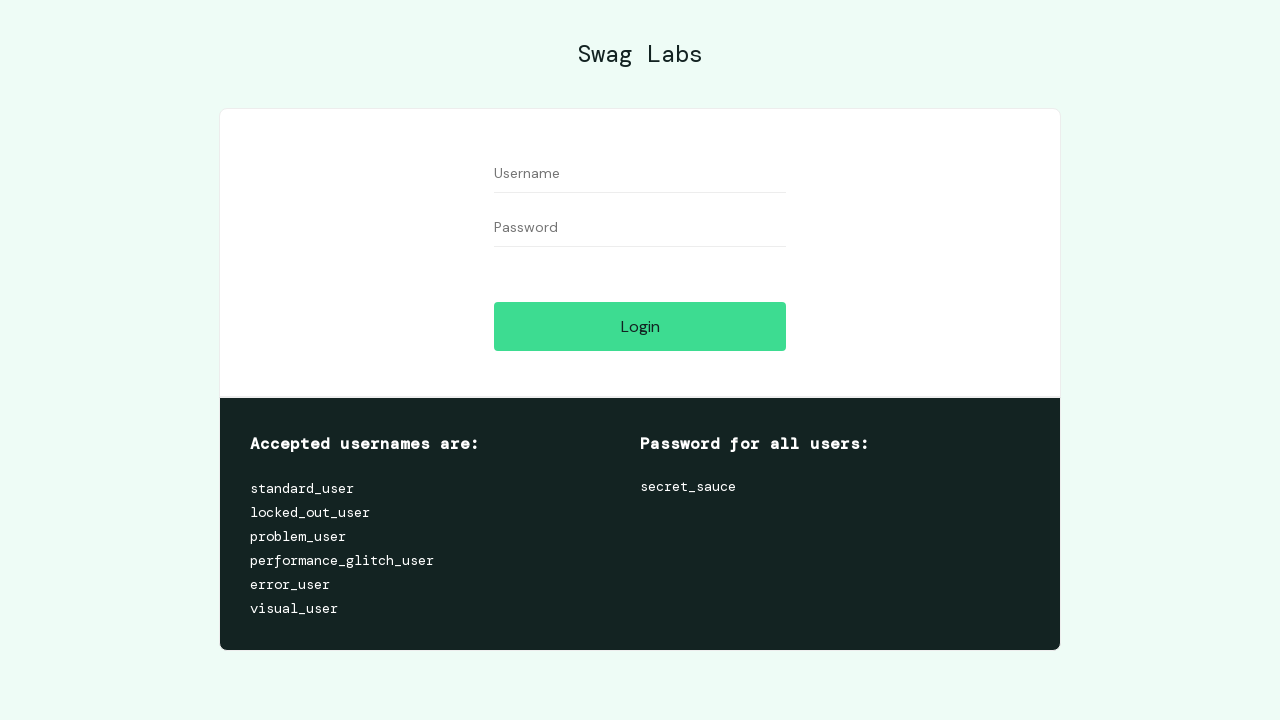

Username input field is visible
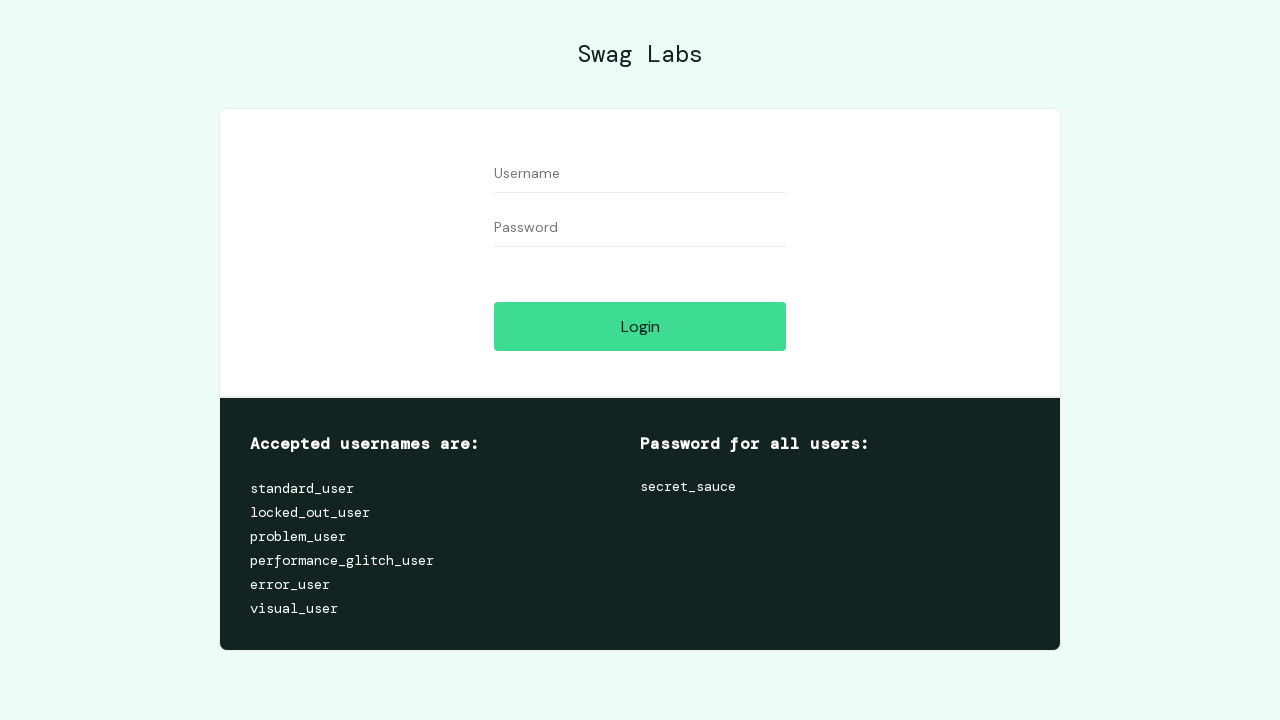

Password input field is visible
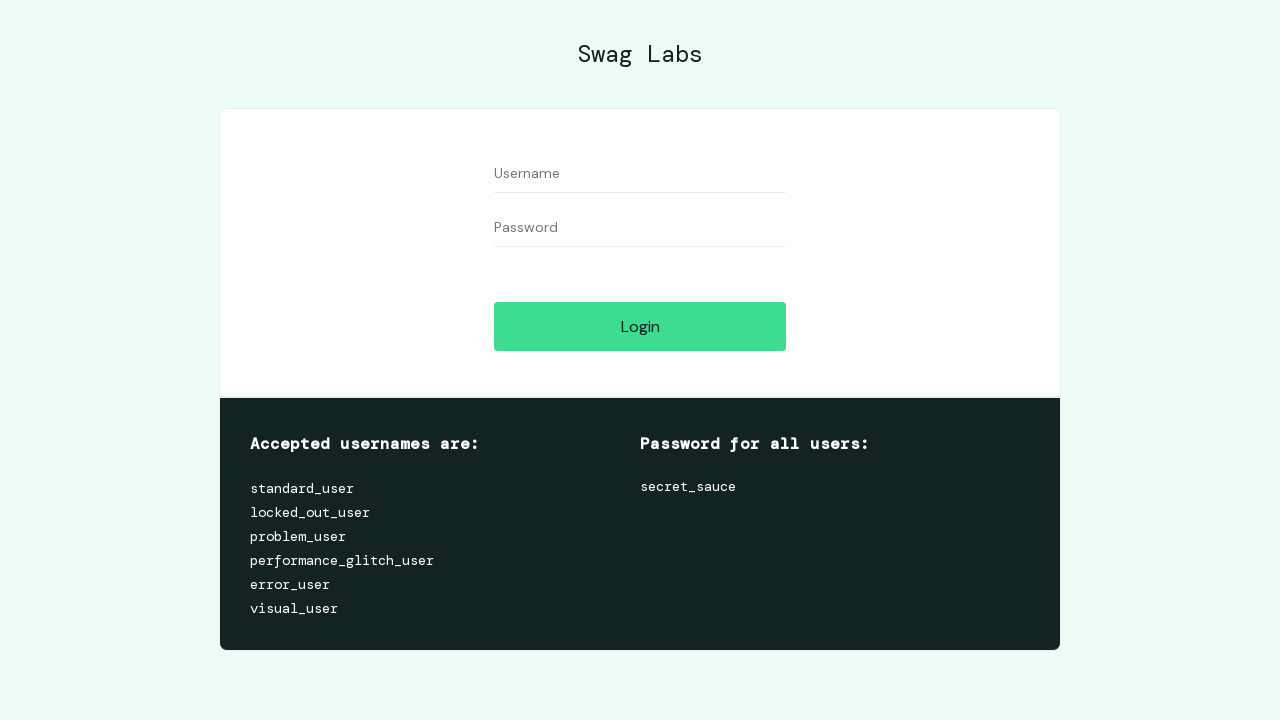

Clicked login button with empty credentials to trigger error message at (640, 326) on #login-button
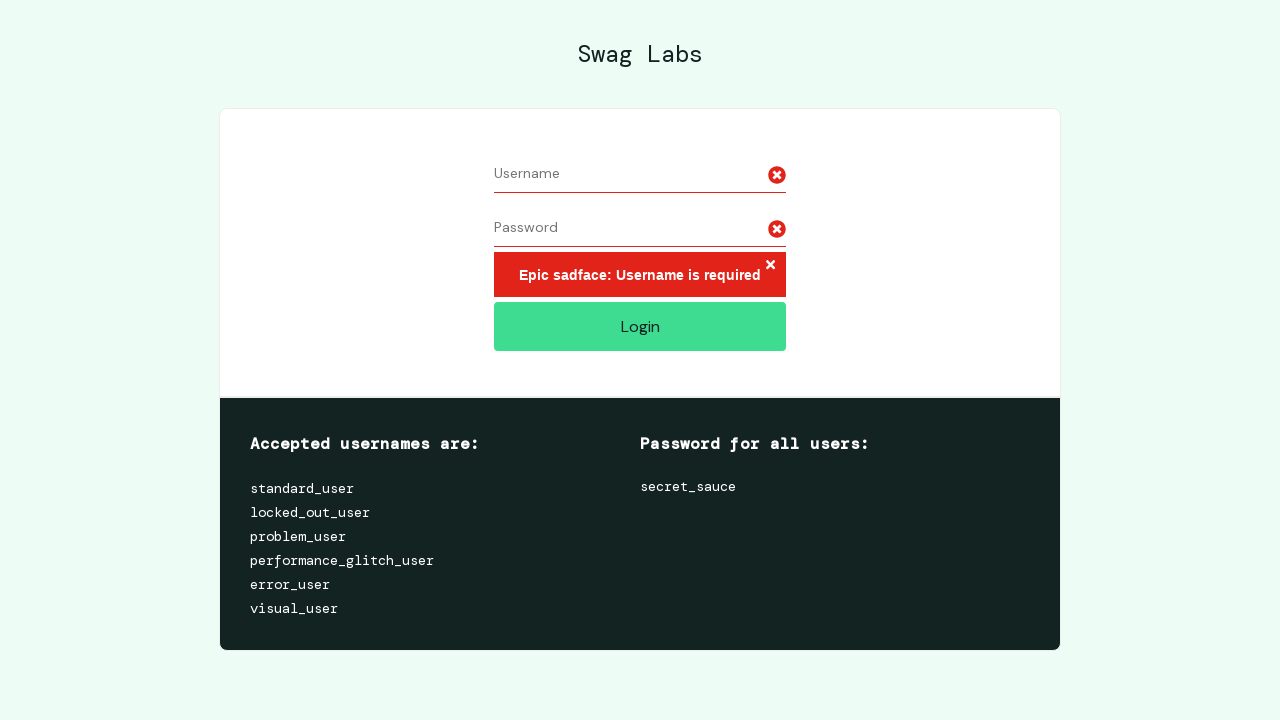

Clicked X icon to dismiss error message at (770, 265) on #login_button_container > div > form > div.error-message-container.error > h3 > 
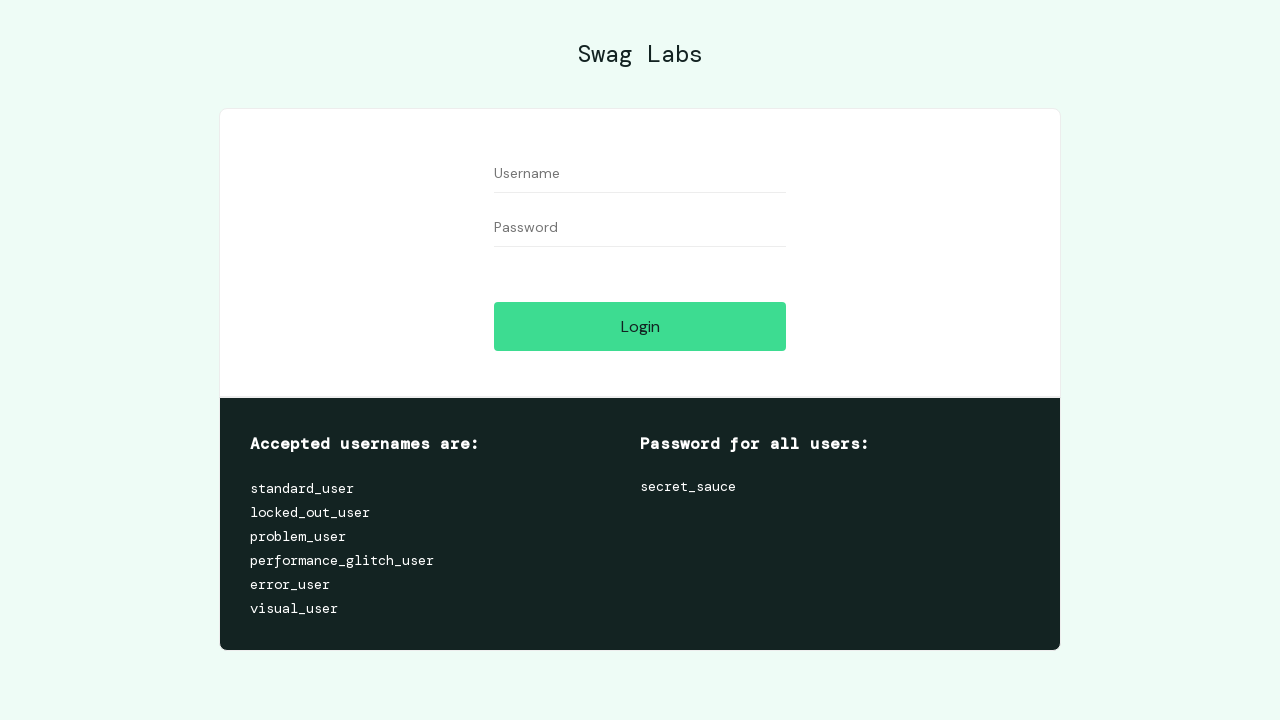

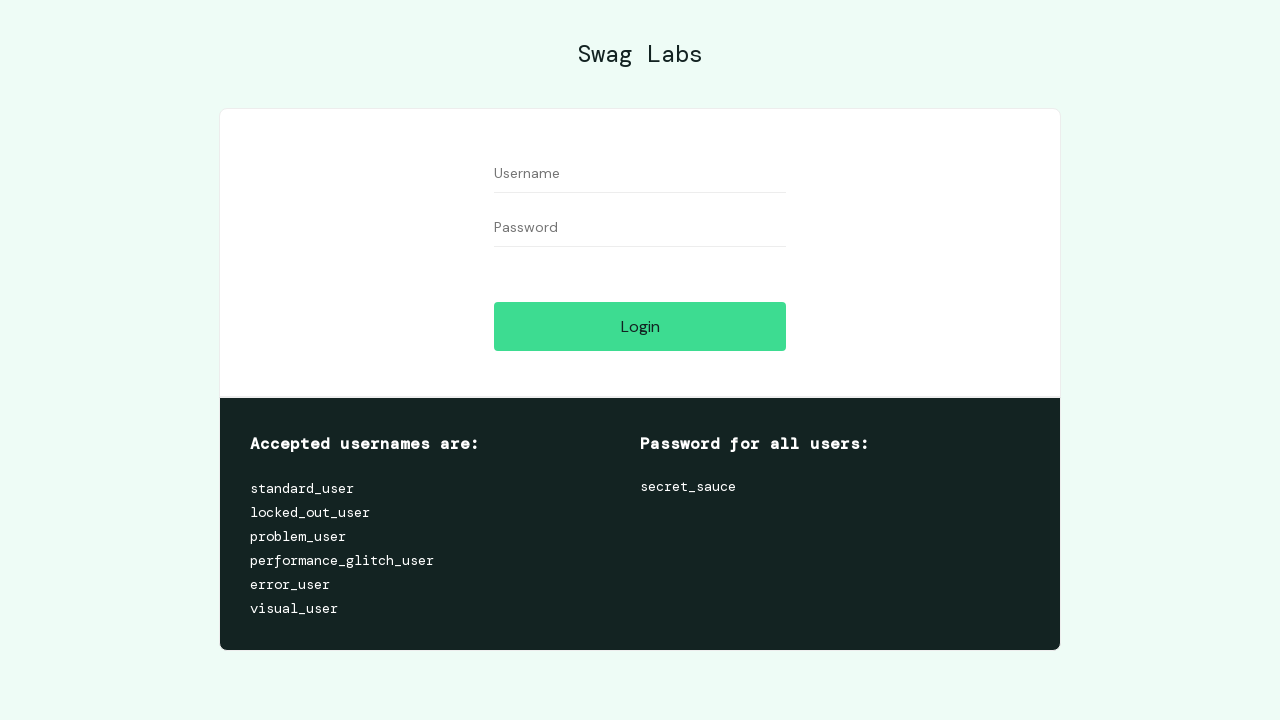